Demonstrates NoSuchElementException by attempting to find an element with an invalid XPath selector and sending text to it

Starting URL: https://www.techproeducation.com

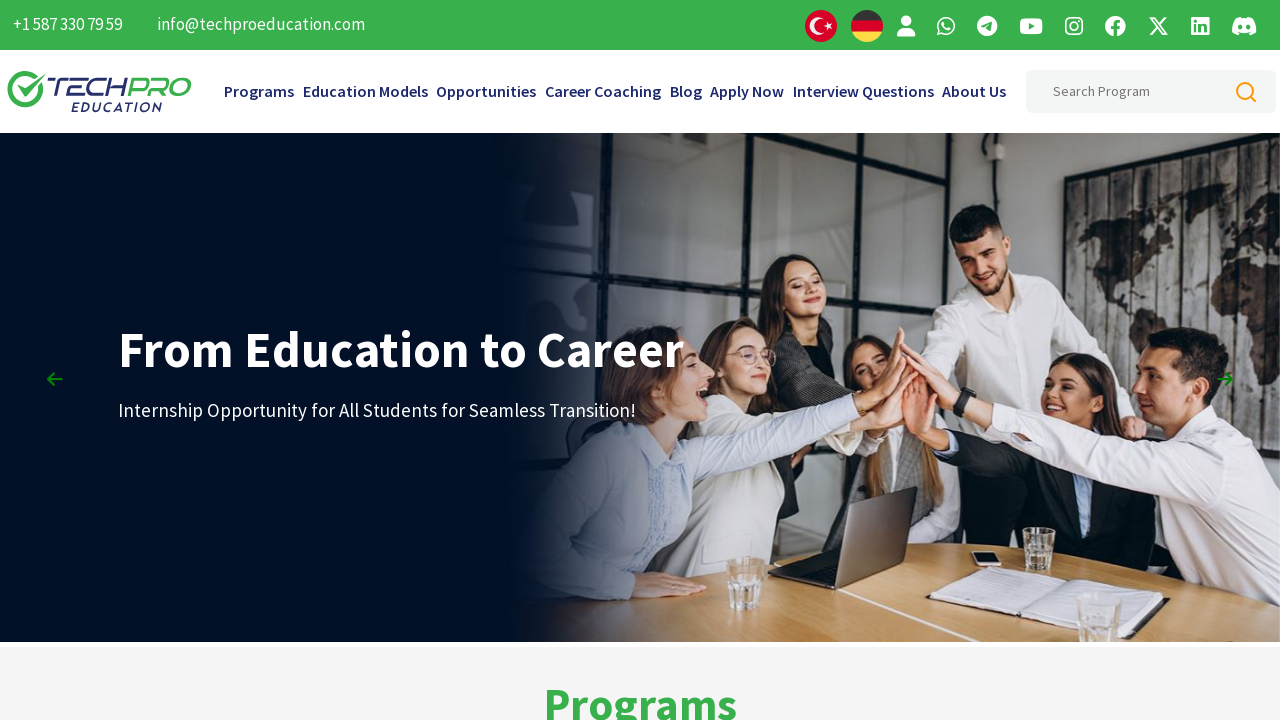

Navigated to https://www.techproeducation.com
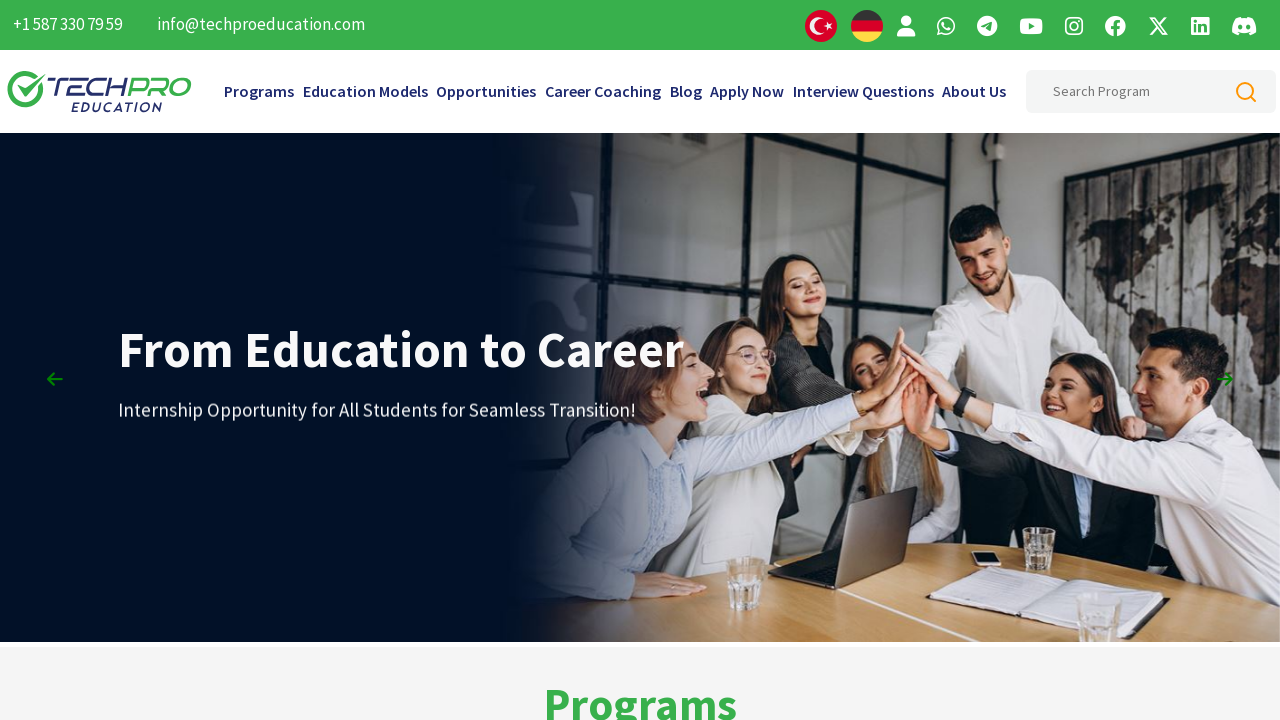

Attempted to locate element with invalid XPath selector 'xpath=ssdasdasd'
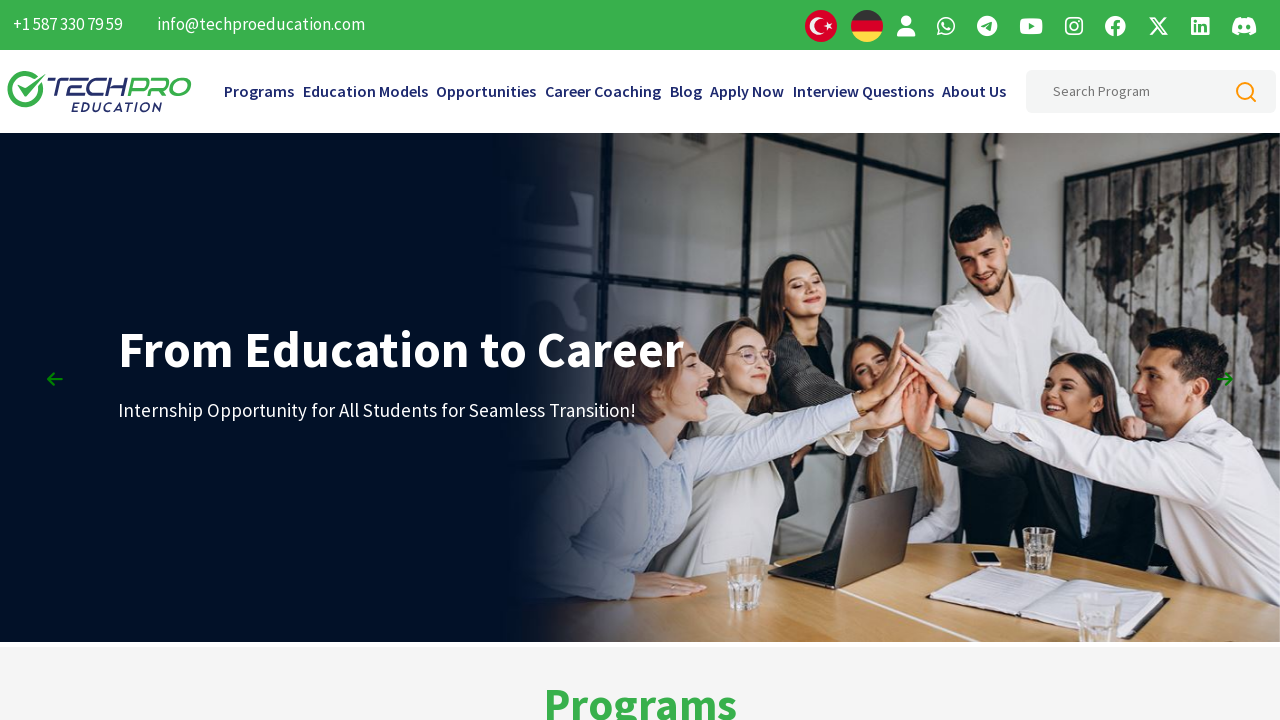

NoSuchElementException caught - invalid XPath selector failed as expected on xpath=ssdasdasd
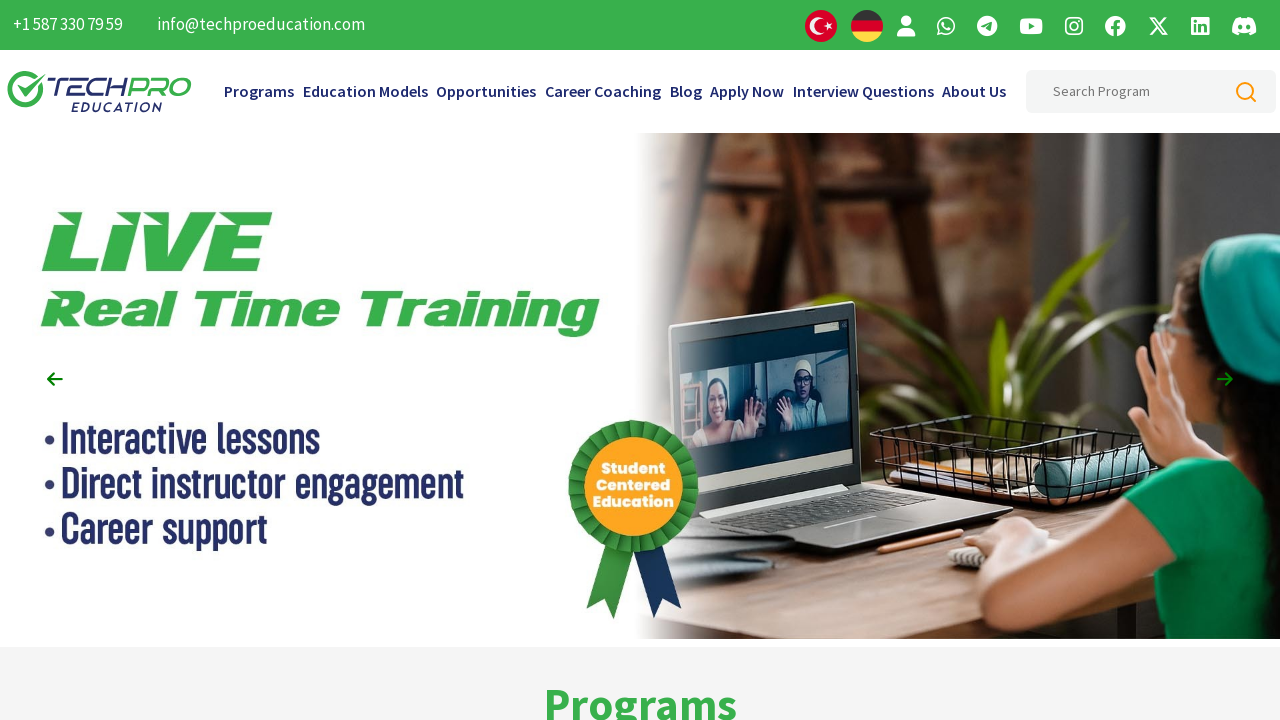

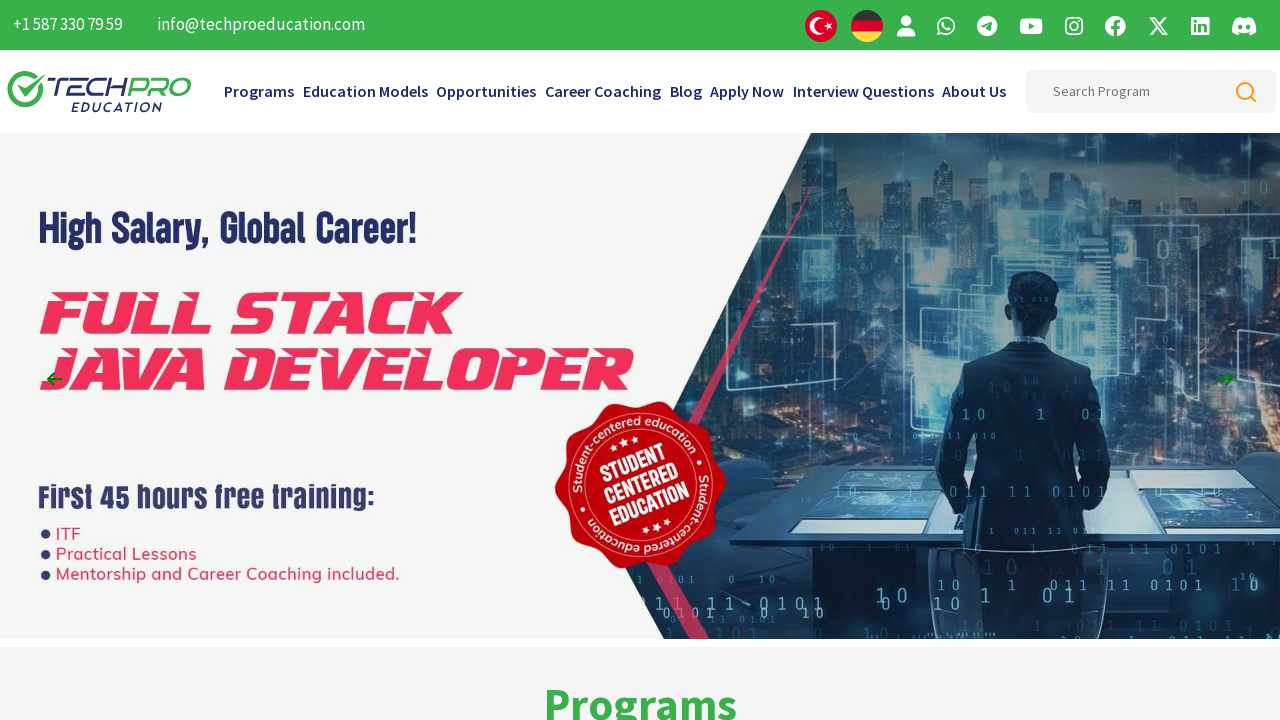